Tests various input field types on a practice page by entering number, text, password, and date values, then clicking display and clear buttons.

Starting URL: https://practice.expandtesting.com/inputs

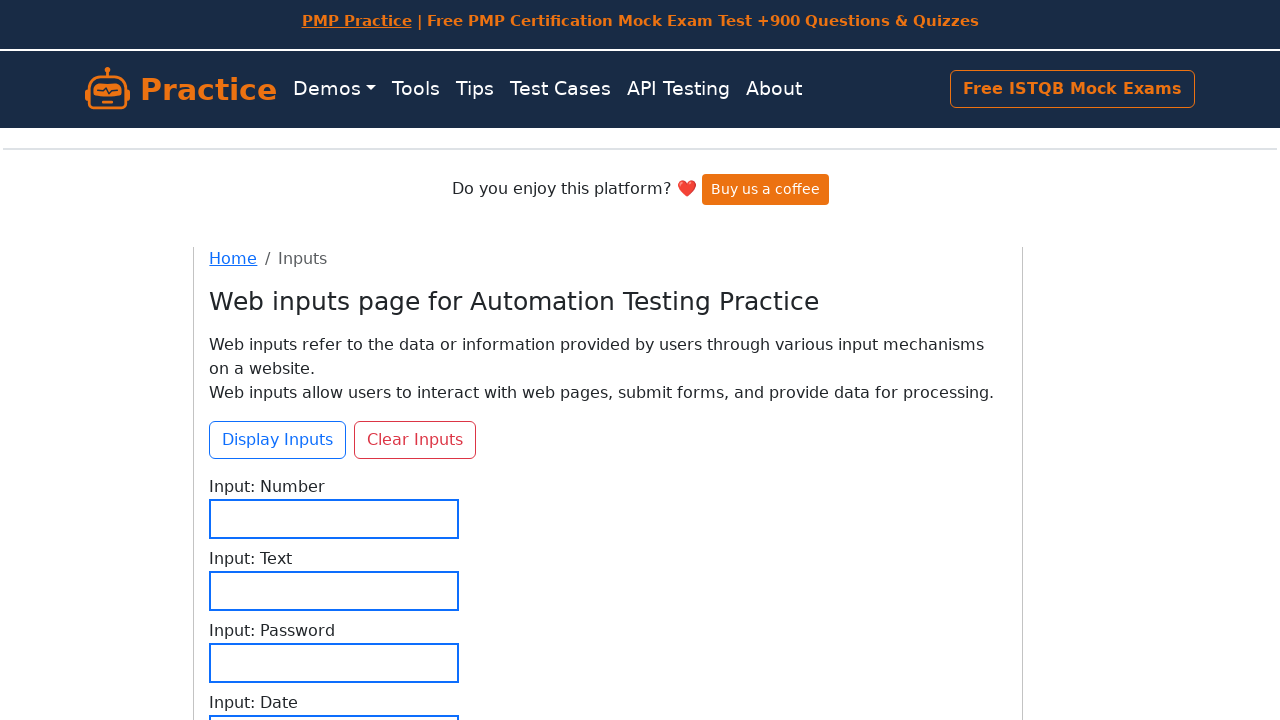

Entered number '1234' in number input field on input[type='number']
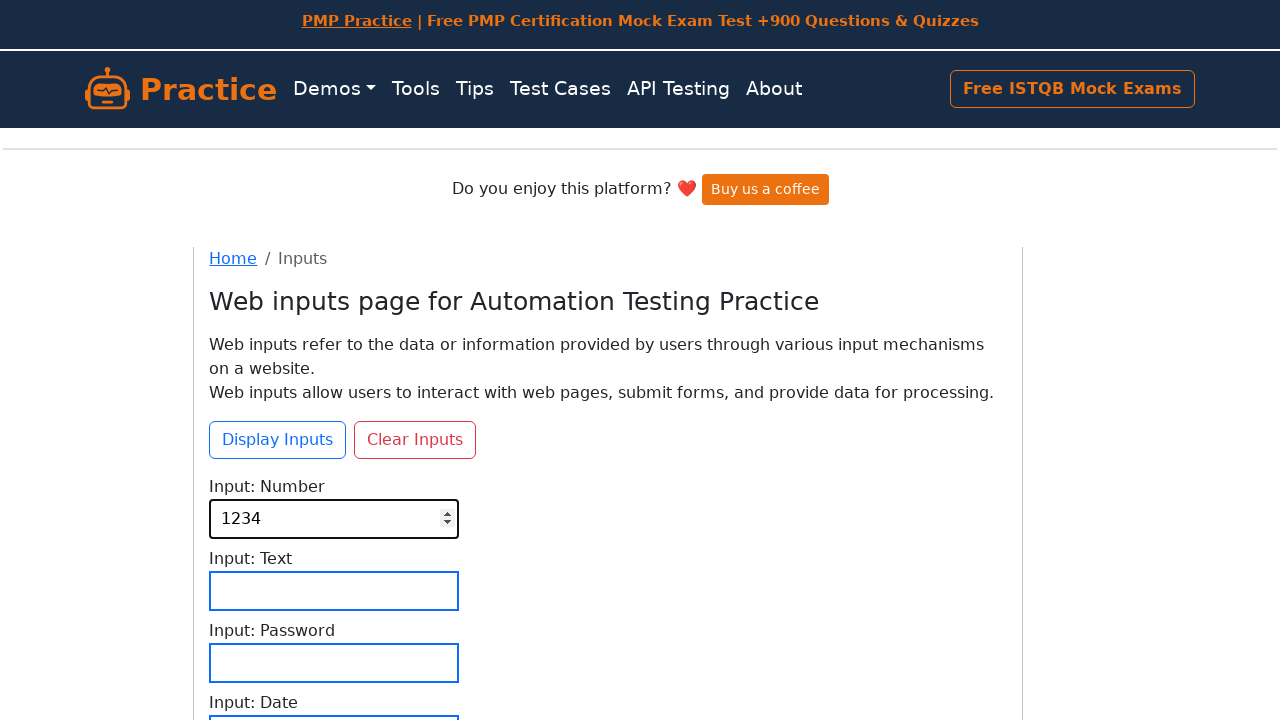

Entered text 'tests' in text input field on input[type='text']
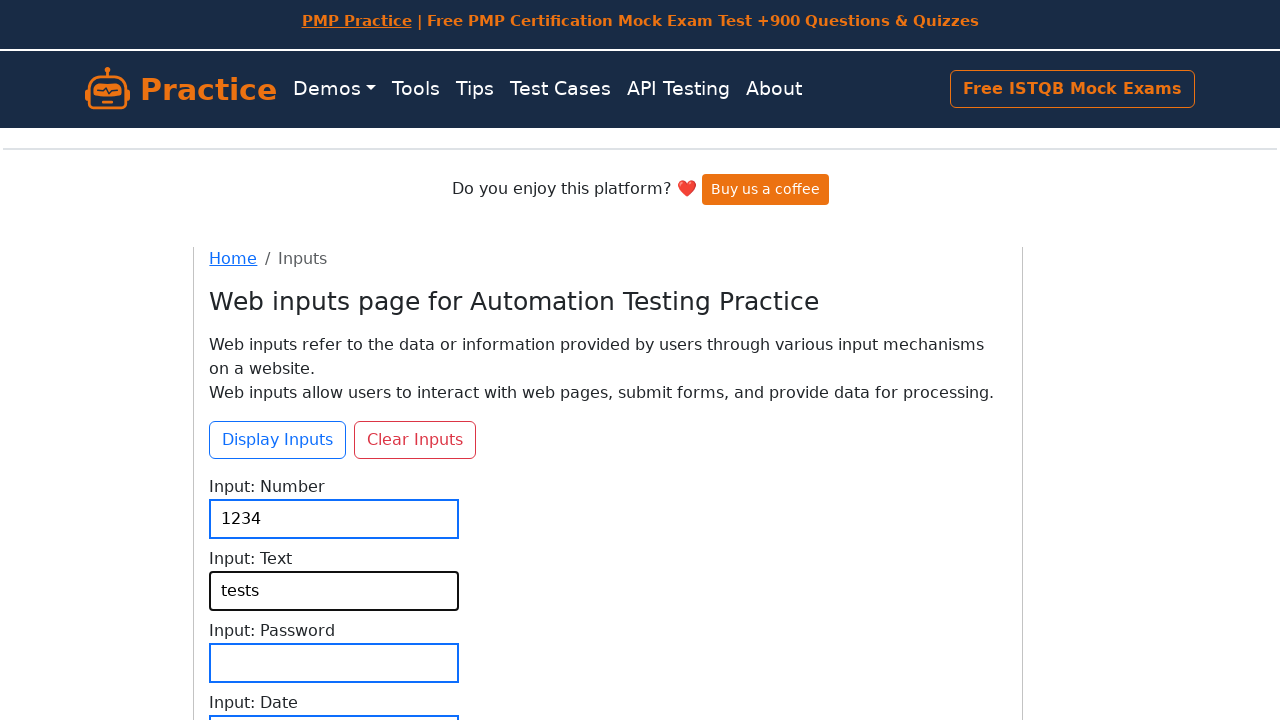

Entered password 'tests123' in password input field on input[type='password']
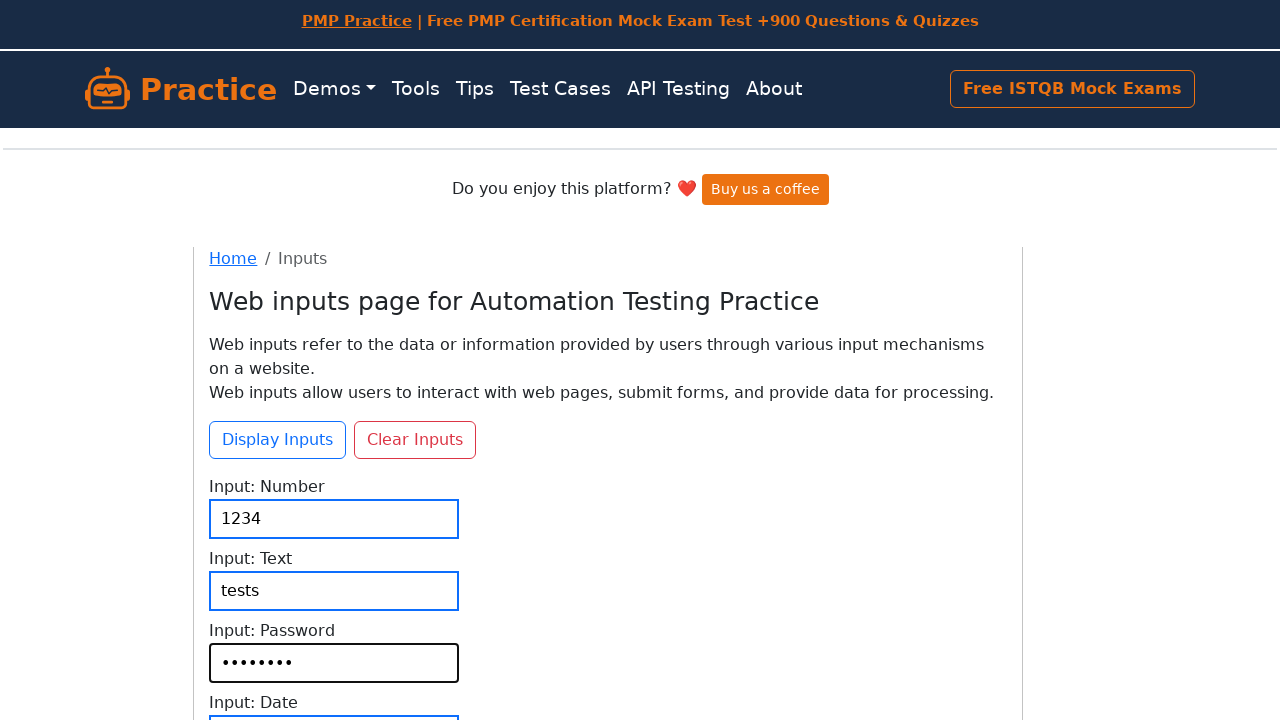

Entered date '2023-03-05' in date input field on input[type='date']
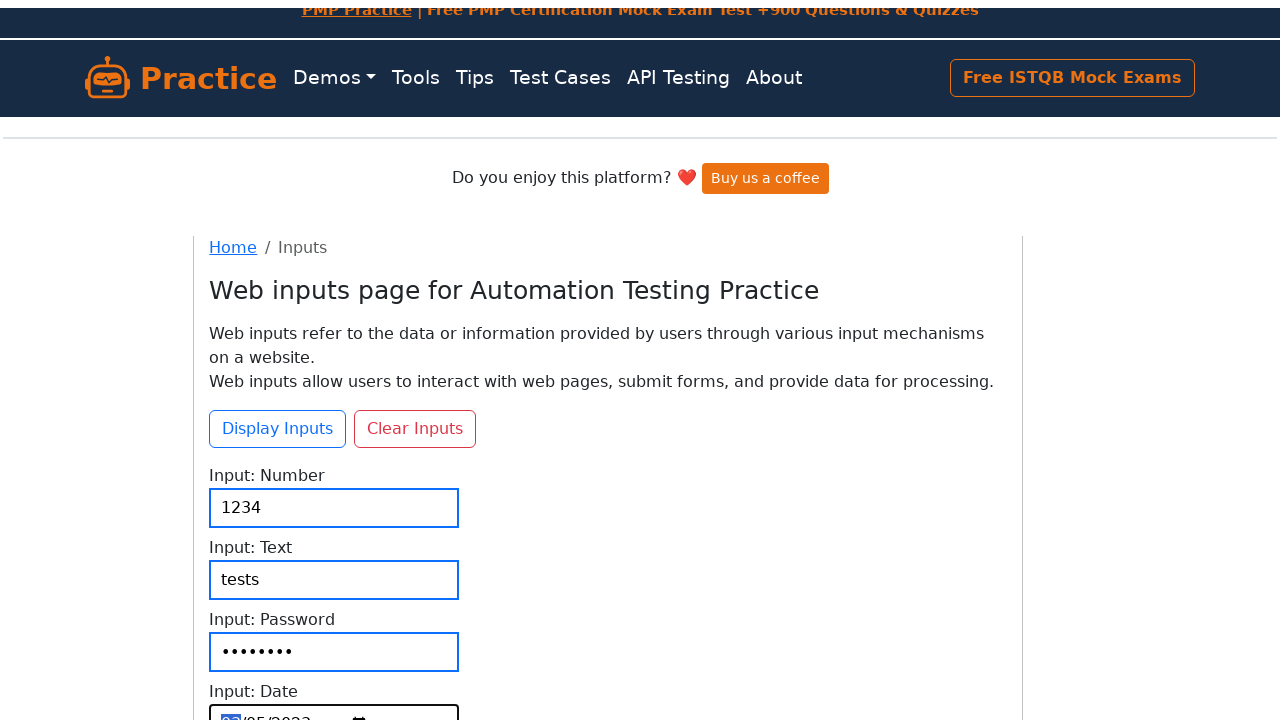

Clicked display button to show all input values at (278, 270) on #btn-display-inputs
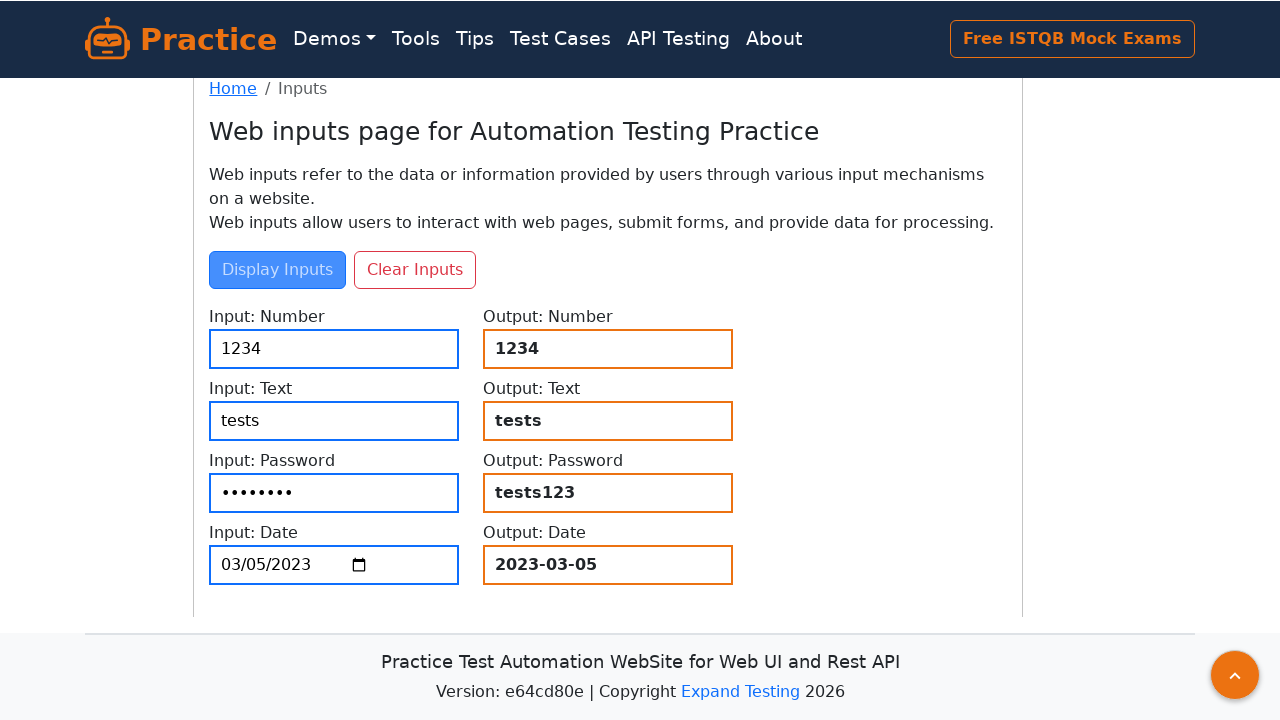

Waited 1 second for display action to complete
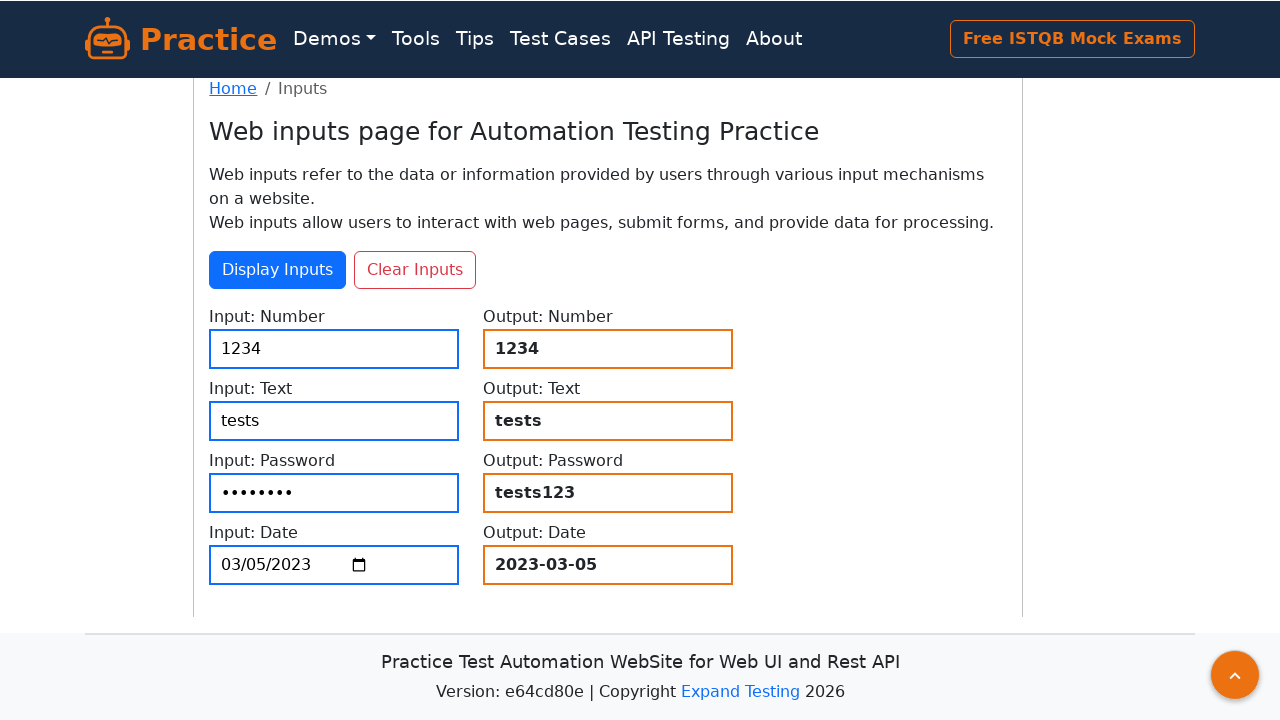

Clicked clear button to reset all input fields at (415, 270) on #btn-clear-inputs
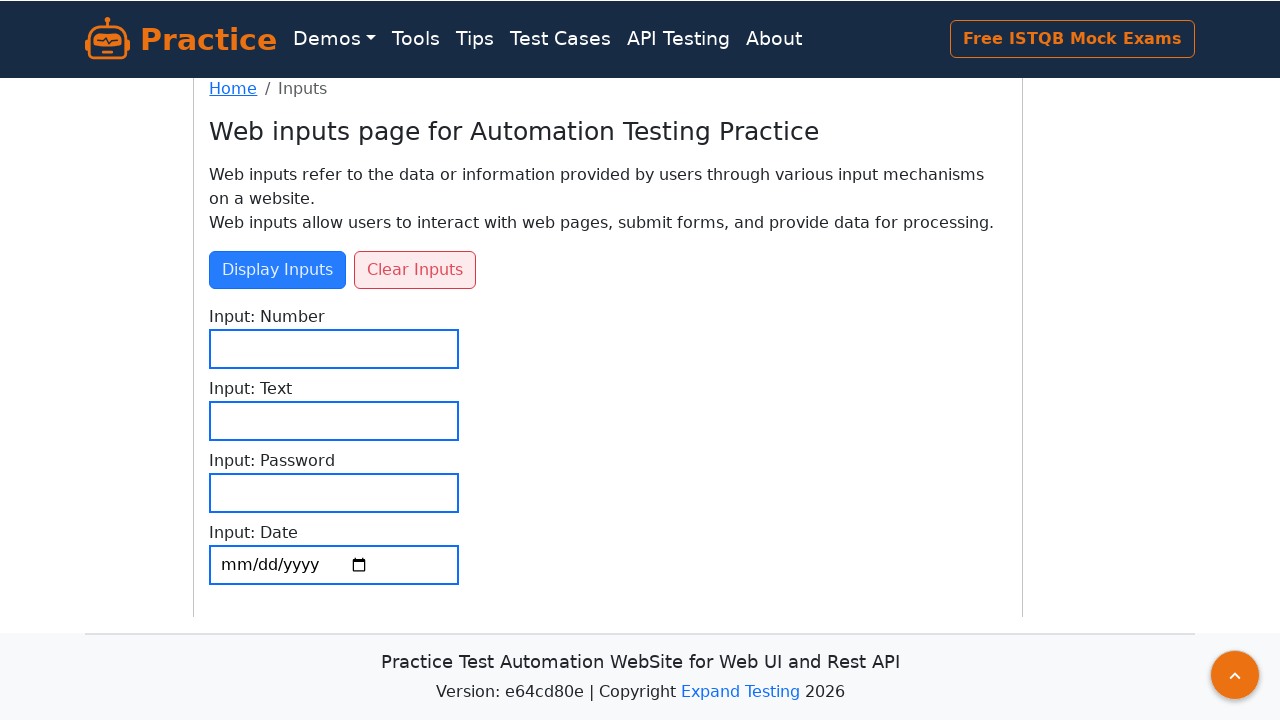

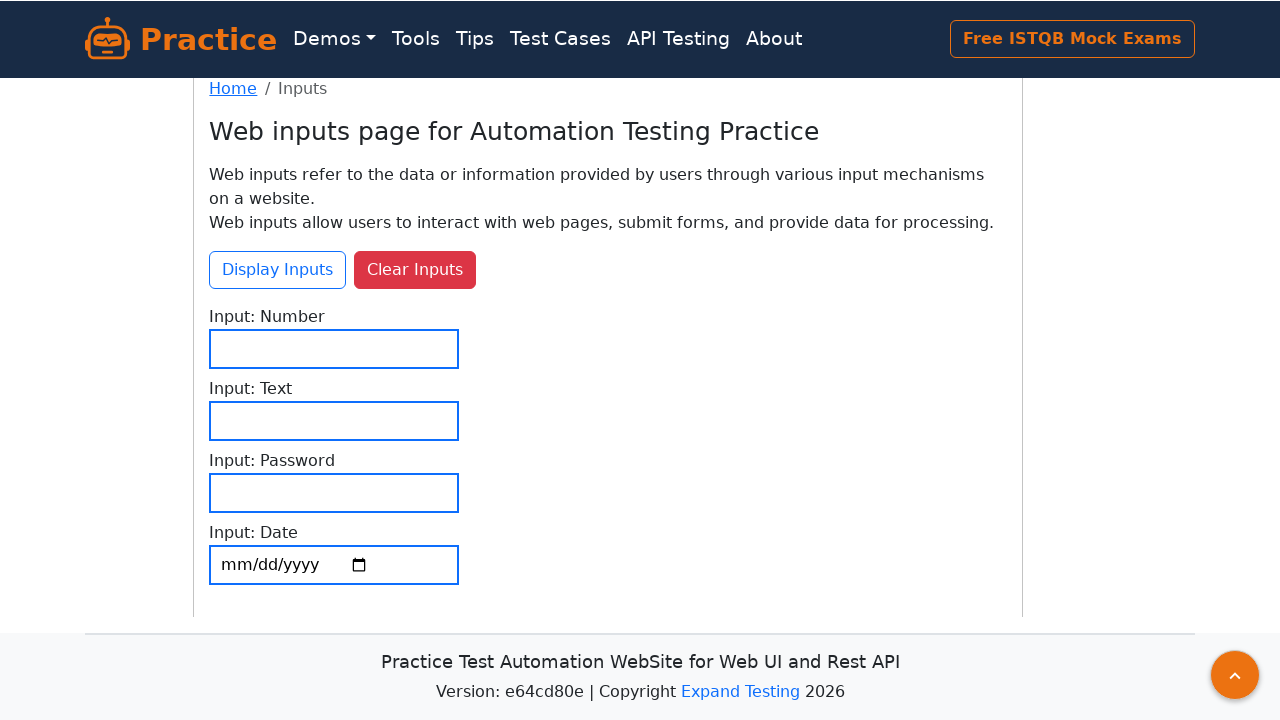